Tests drag and drop functionality by dragging an element from source to target location within an iframe

Starting URL: https://jqueryui.com/droppable/

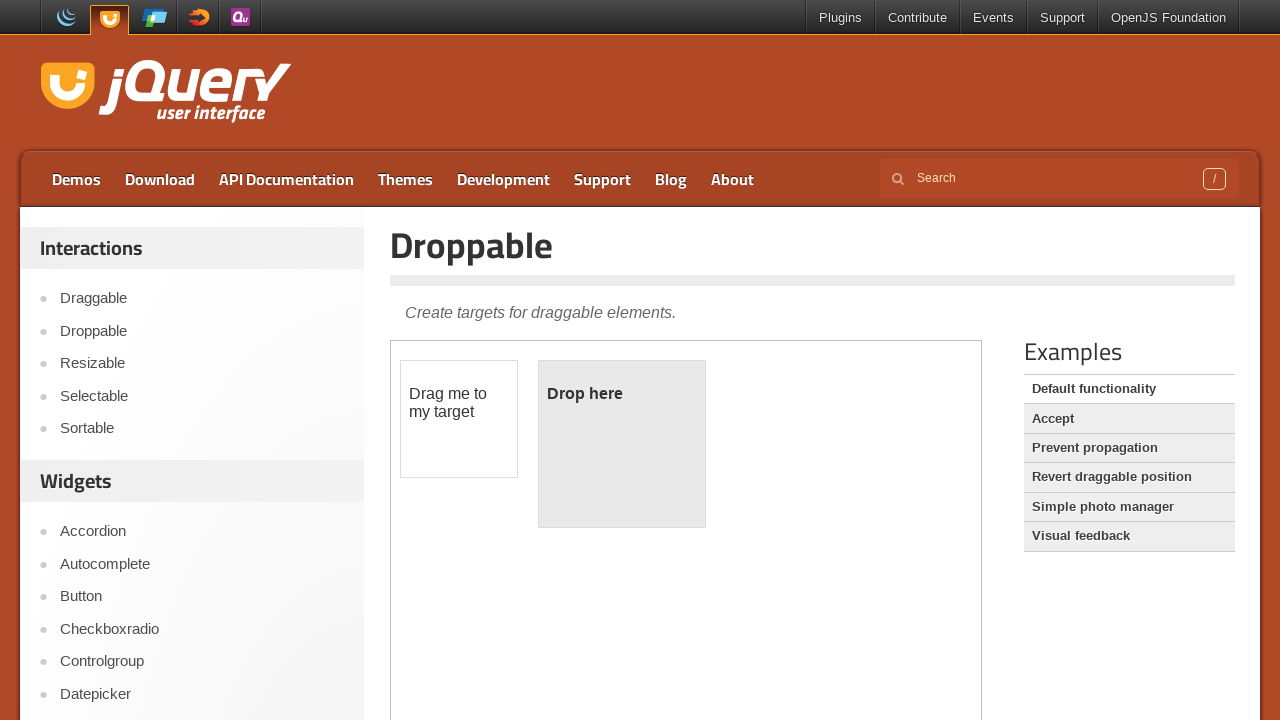

Located the iframe containing drag and drop elements
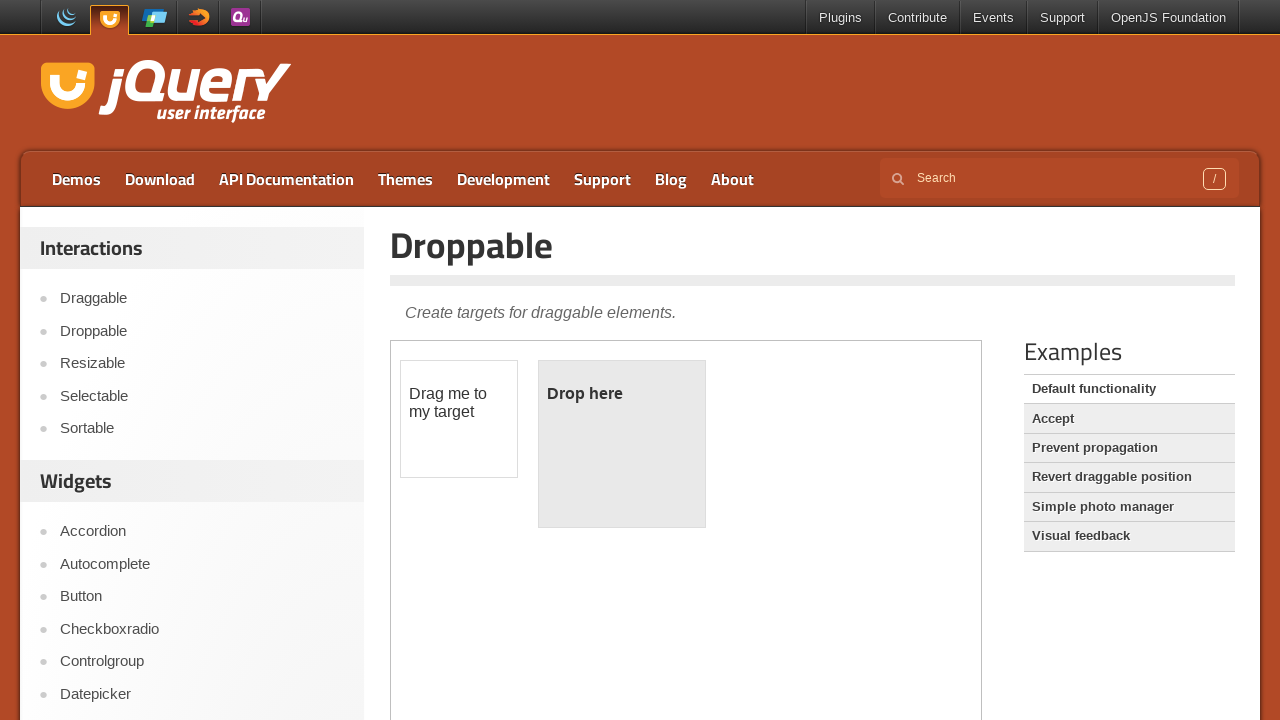

Located the draggable source element
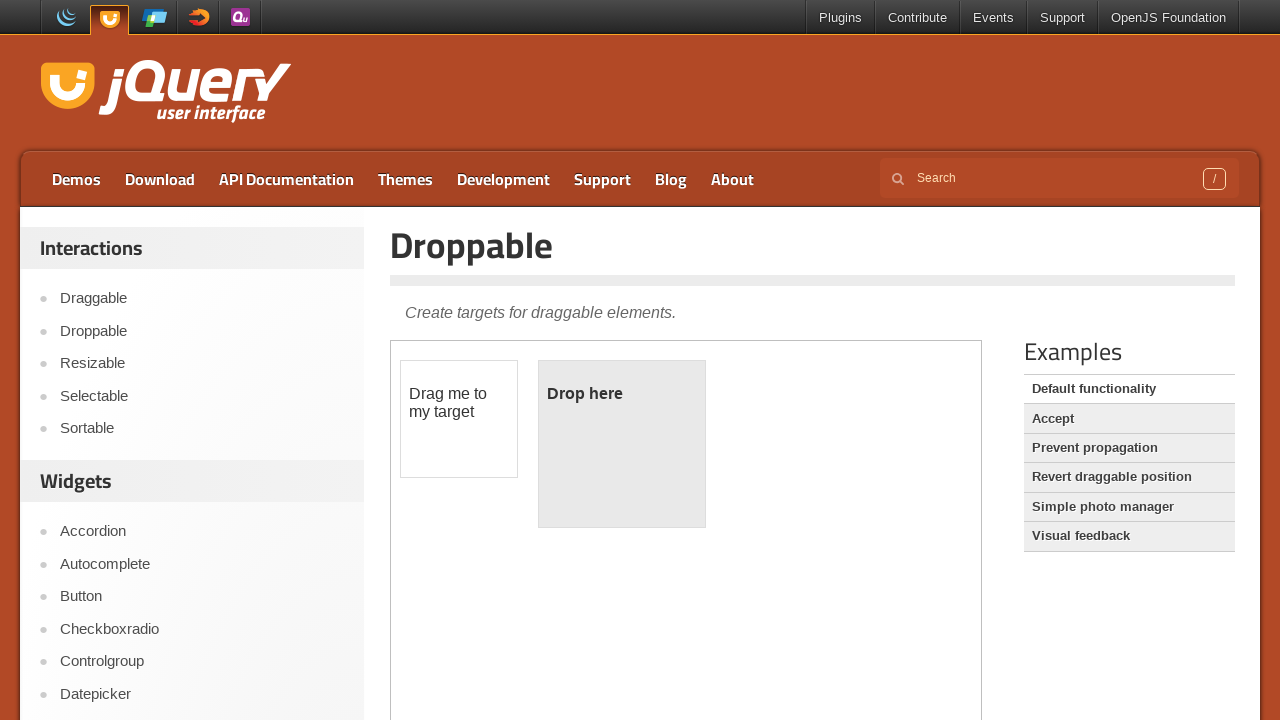

Located the droppable target element
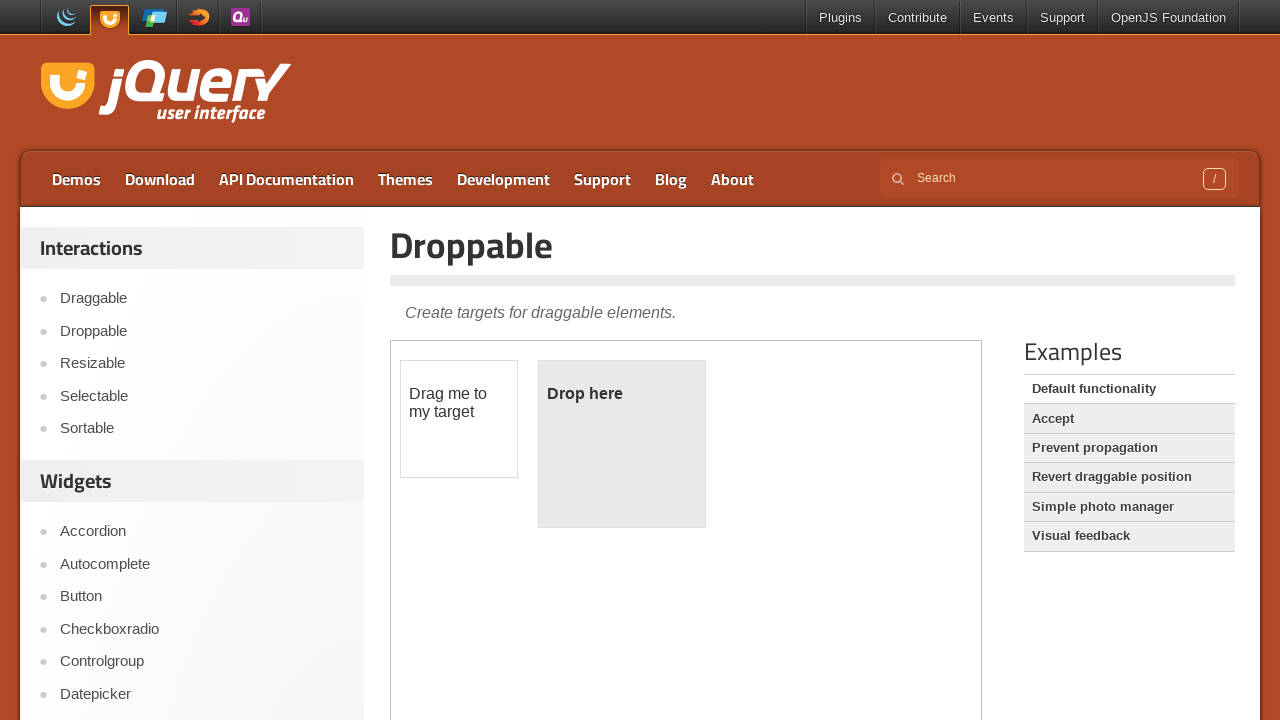

Dragged the source element to the target location at (622, 444)
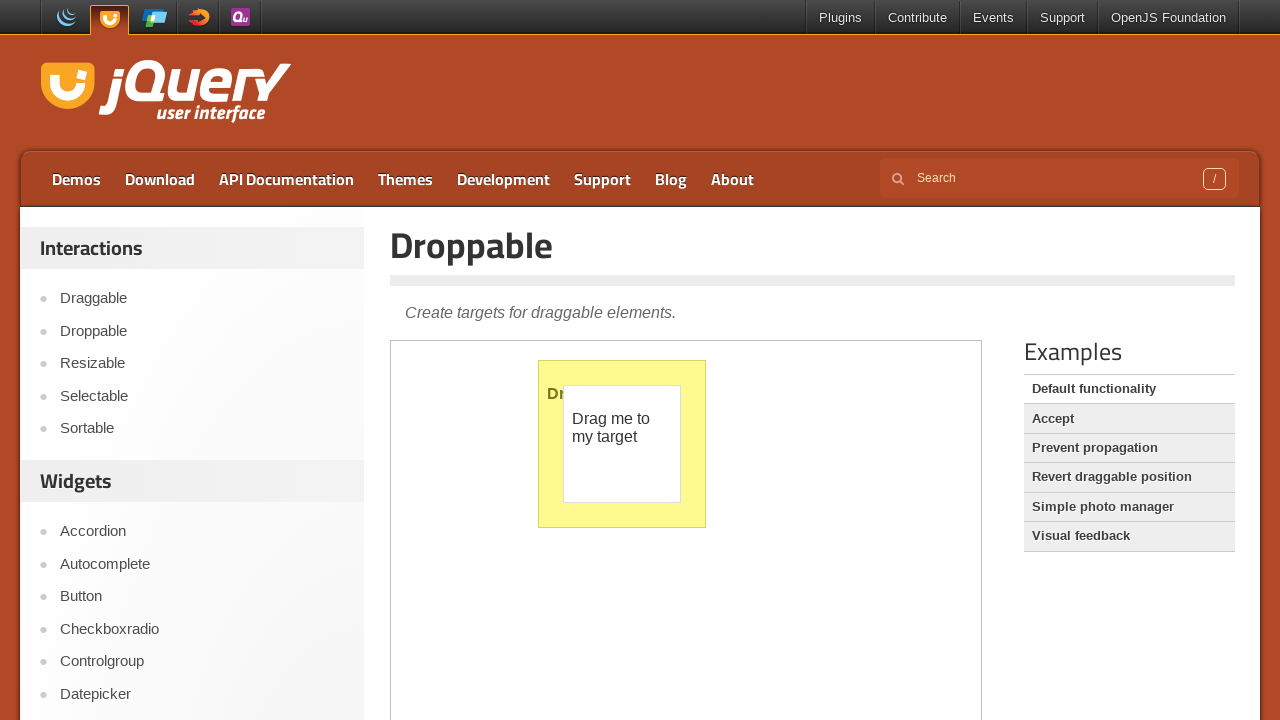

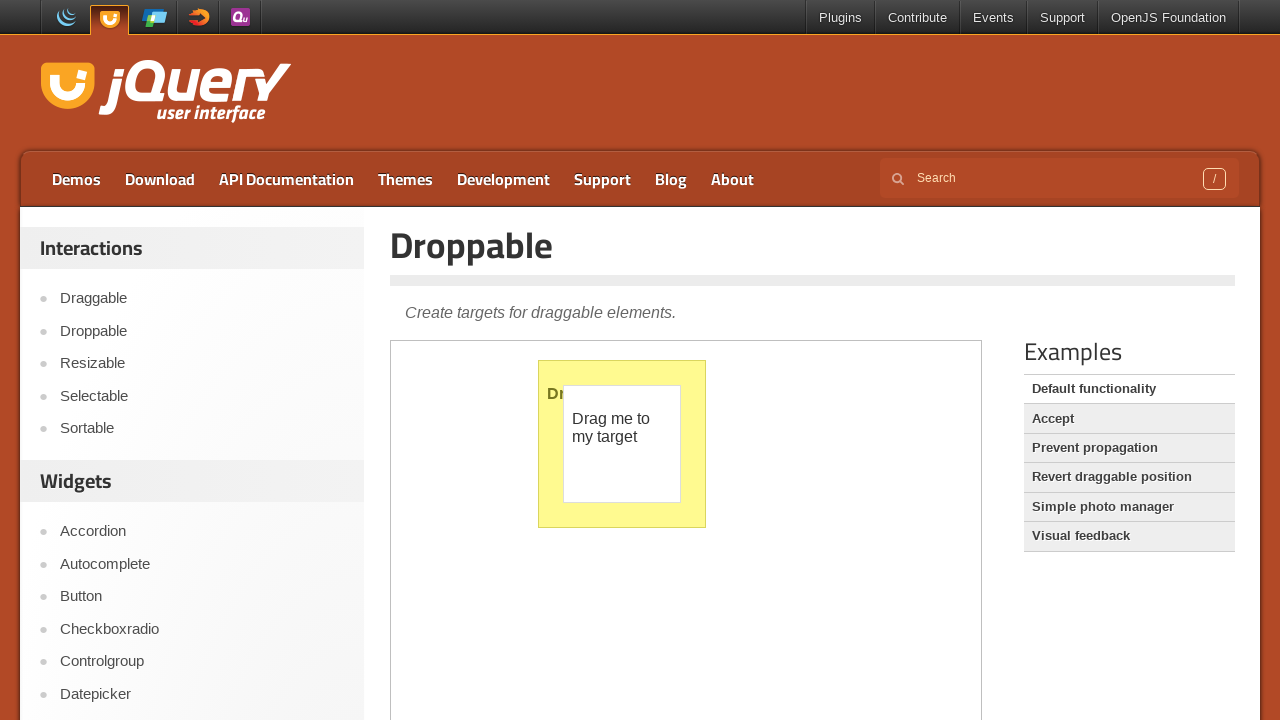